Demonstrates locating multiple elements and clicking on one of them by index

Starting URL: https://the-internet.herokuapp.com/

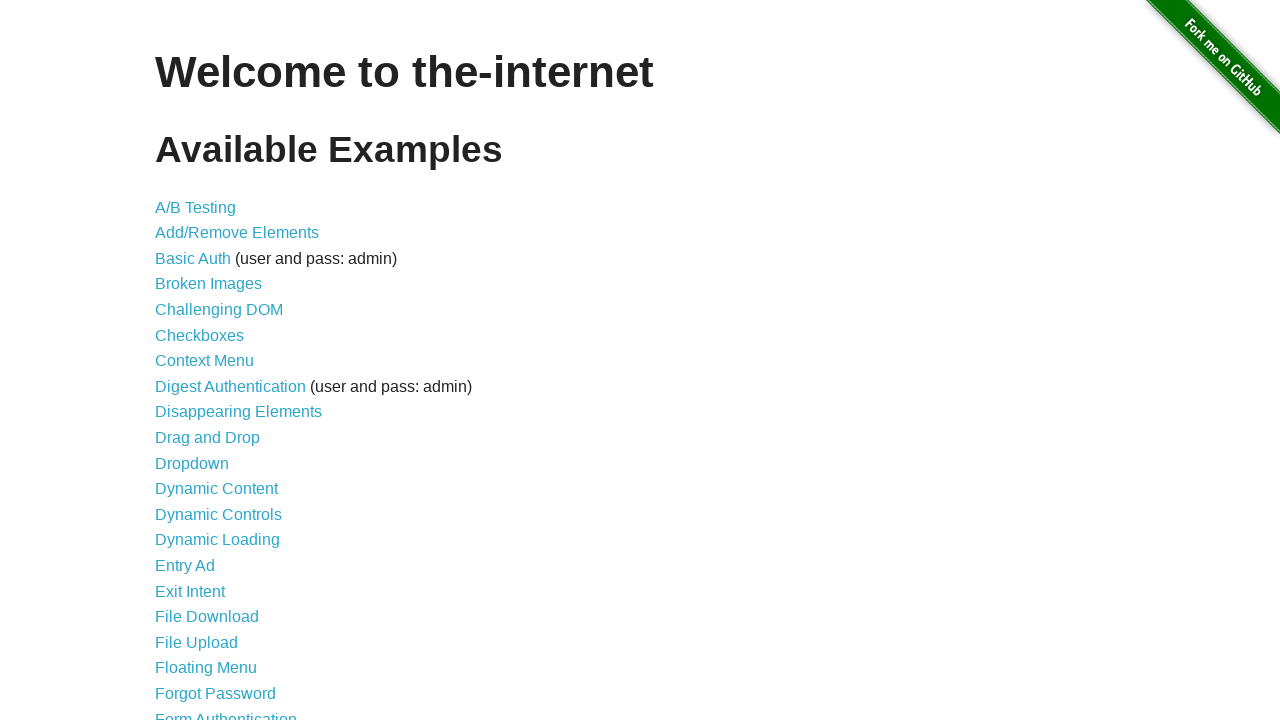

Clicked the 11th anchor element (index 10) from multiple matching elements at (208, 438) on a >> nth=10
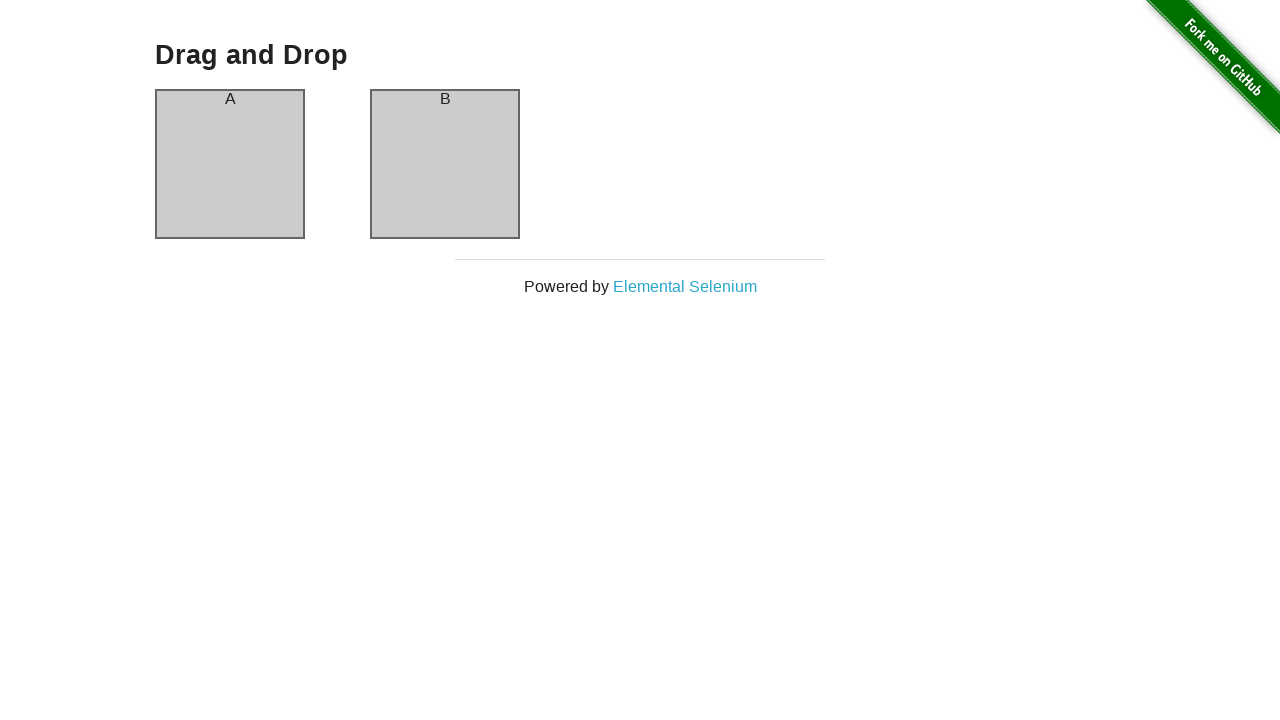

Waited for page to load (domcontentloaded)
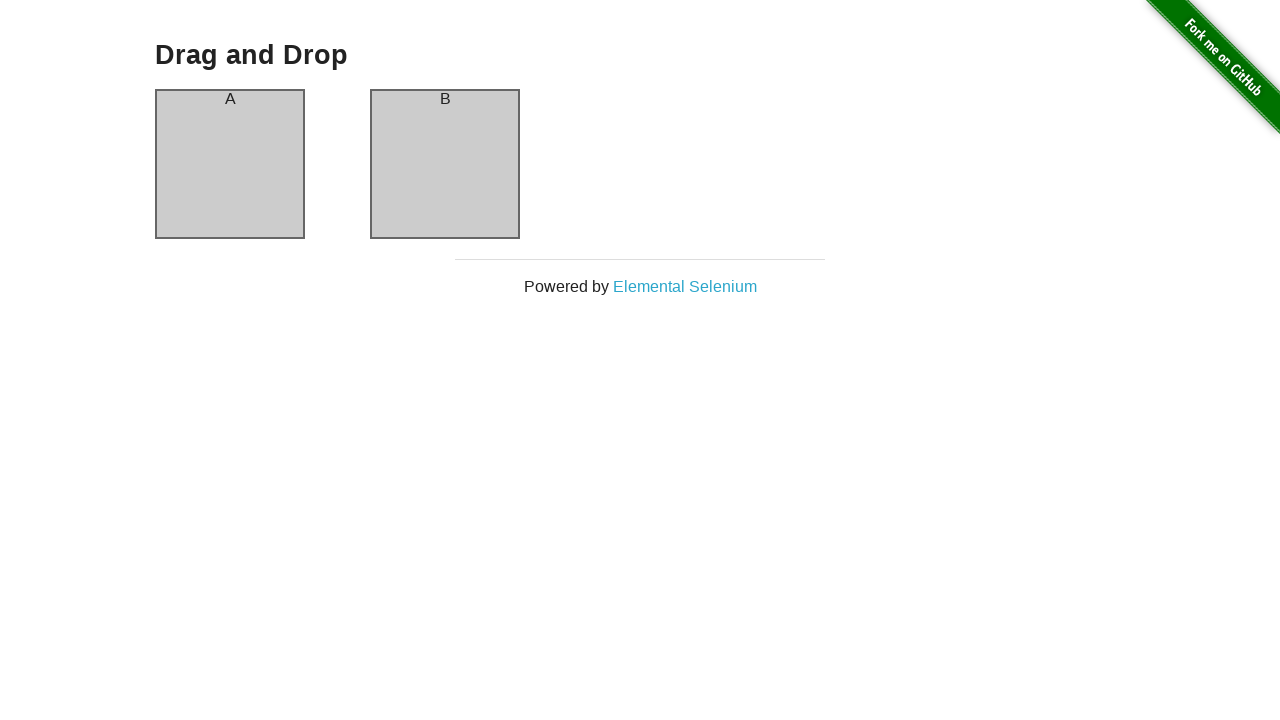

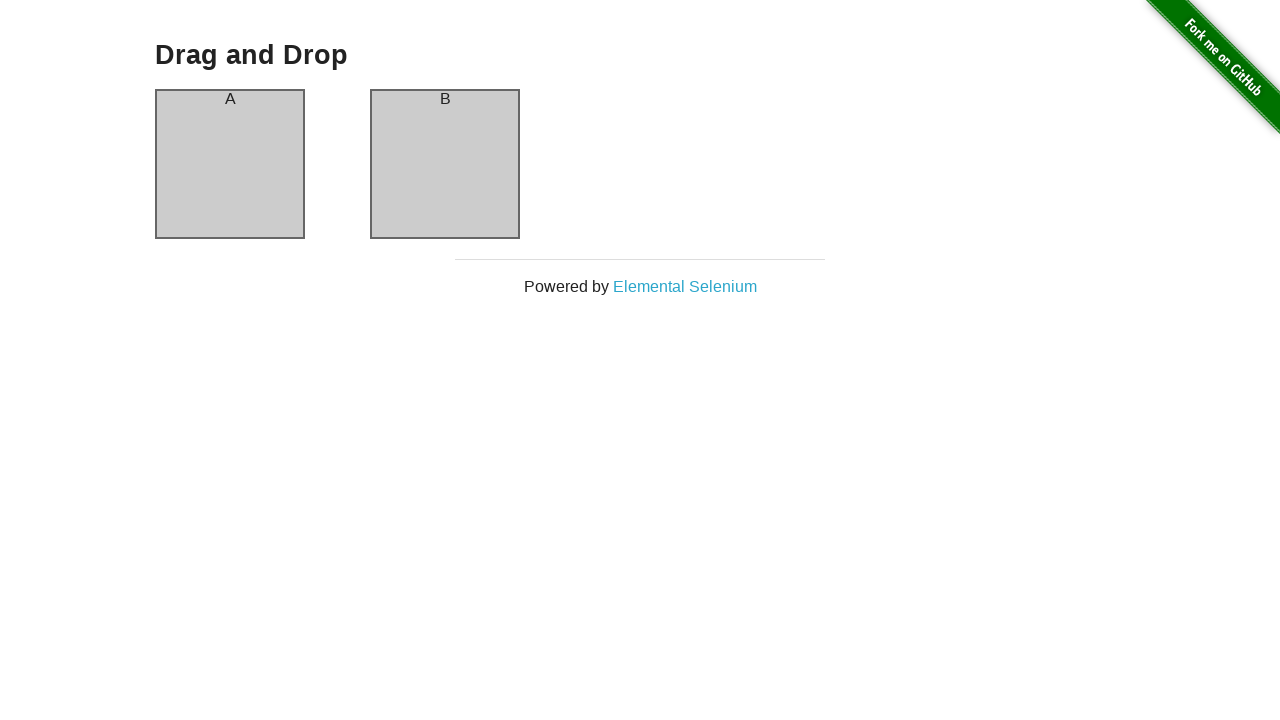